Tests a text input form by entering text into a textarea and clicking the submit button on a tutorial/exercise page.

Starting URL: https://suninjuly.github.io/text_input_task.html

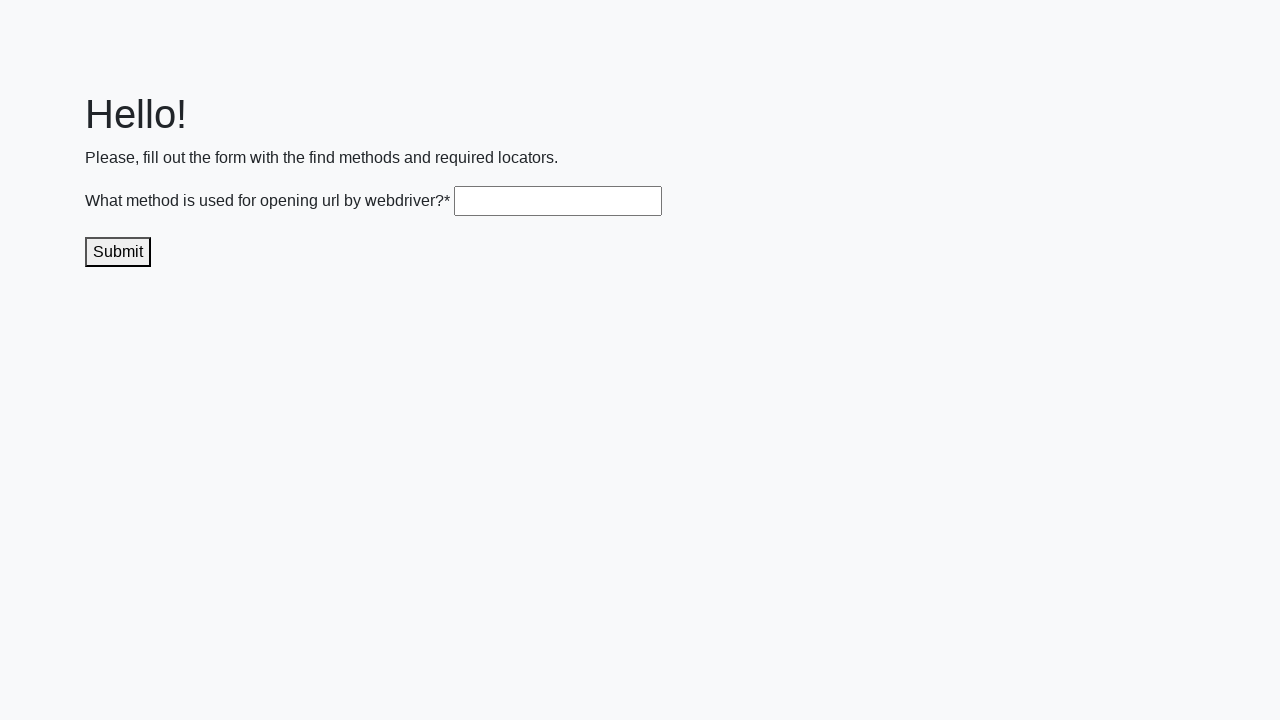

Filled textarea with 'get()' on .textarea
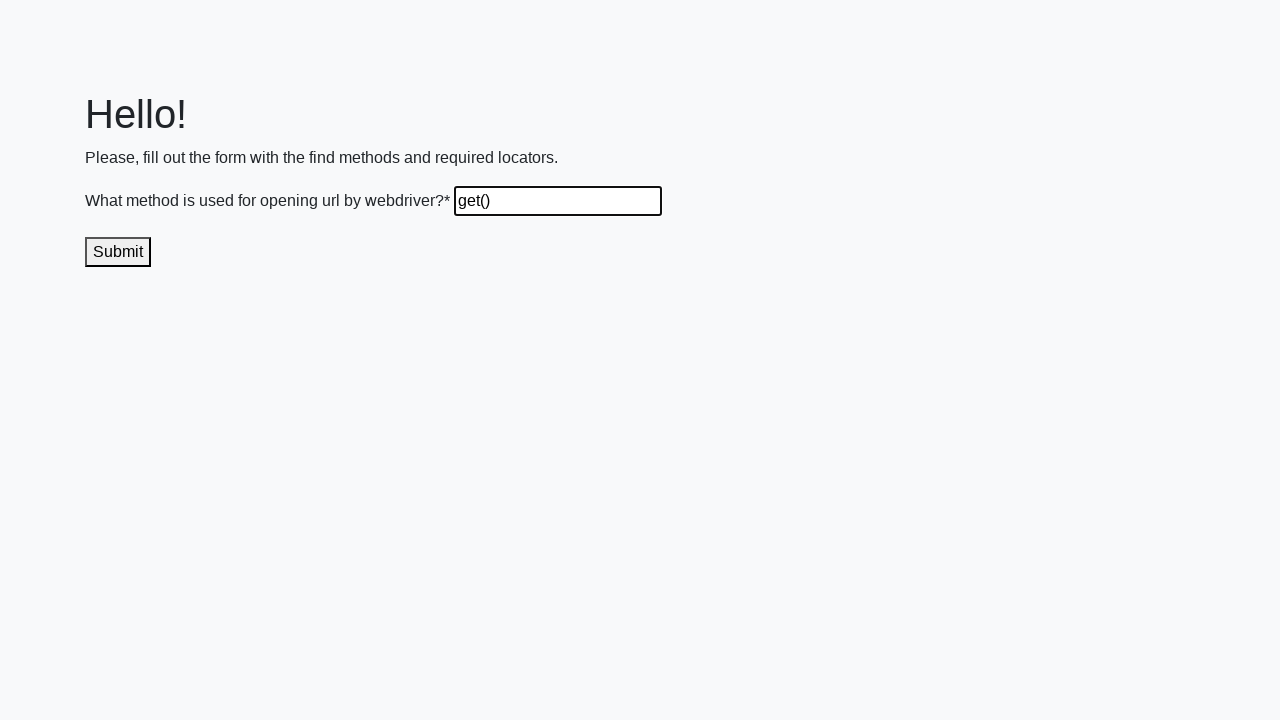

Clicked submit button at (118, 252) on .submit-submission
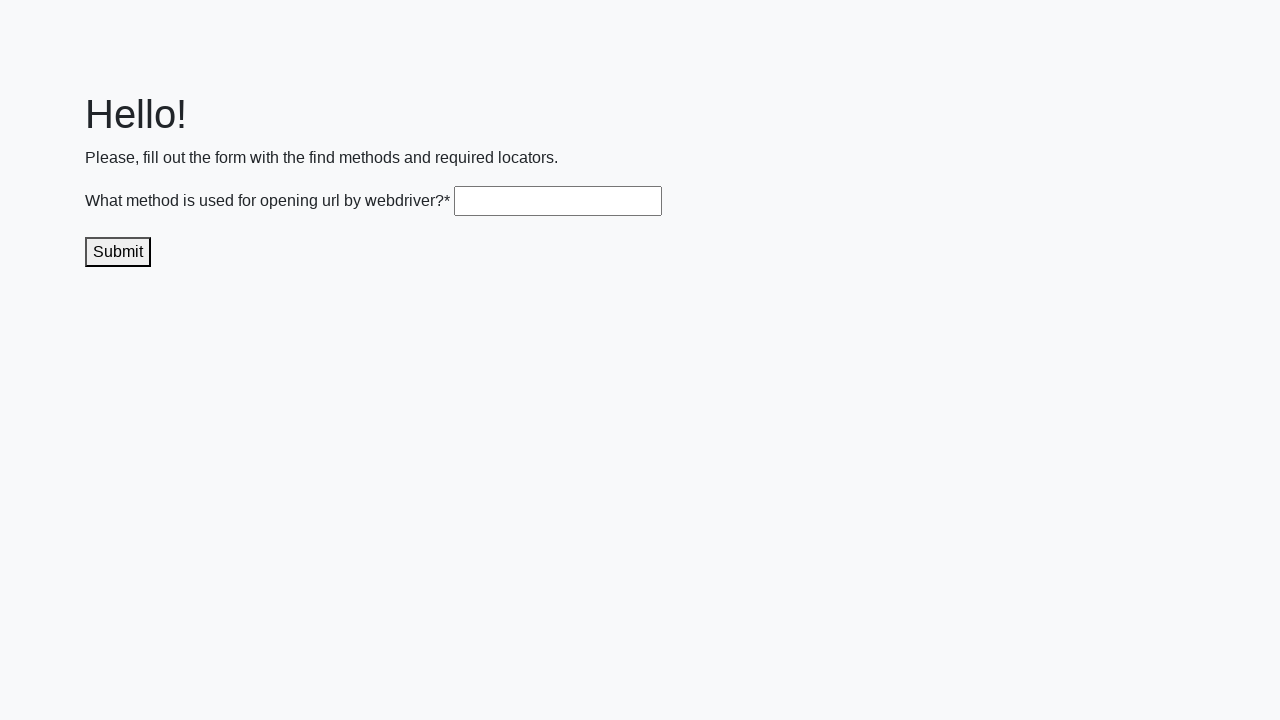

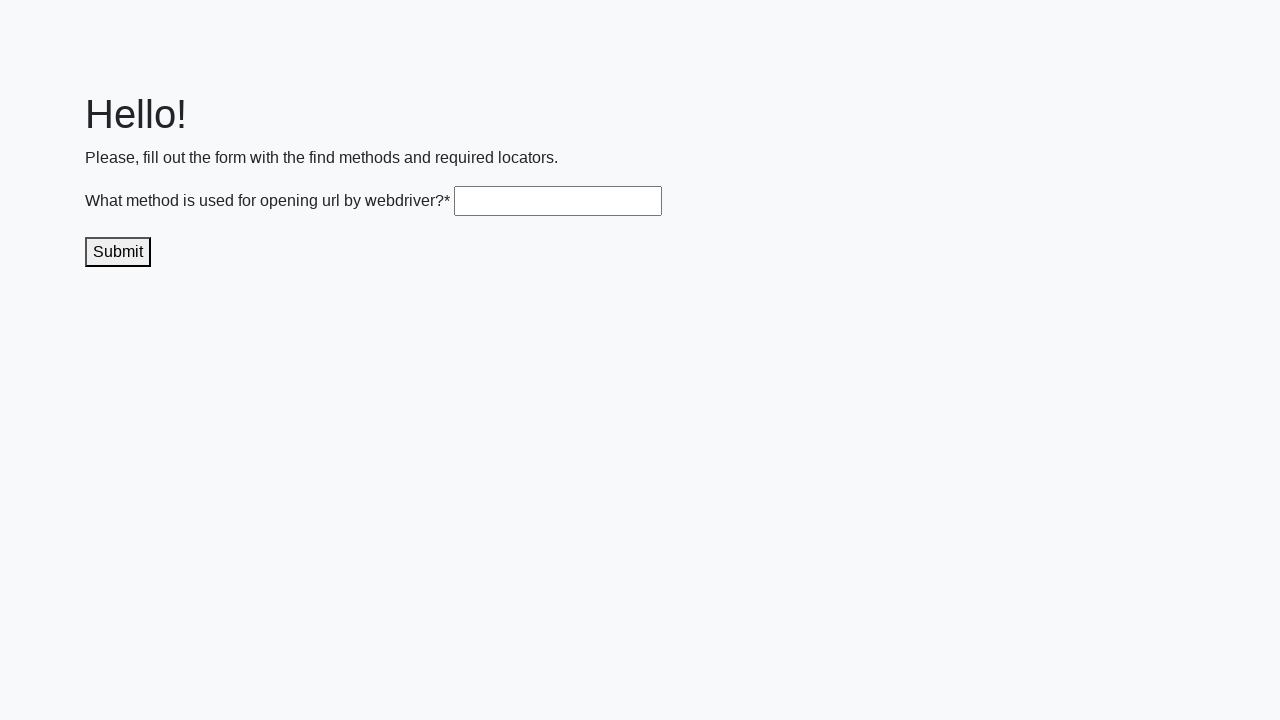